Tests date picker functionality by opening a calendar widget, selecting a specific month and year from dropdowns, and clicking on a specific day to select a date.

Starting URL: http://demo.automationtesting.in/Datepicker.html

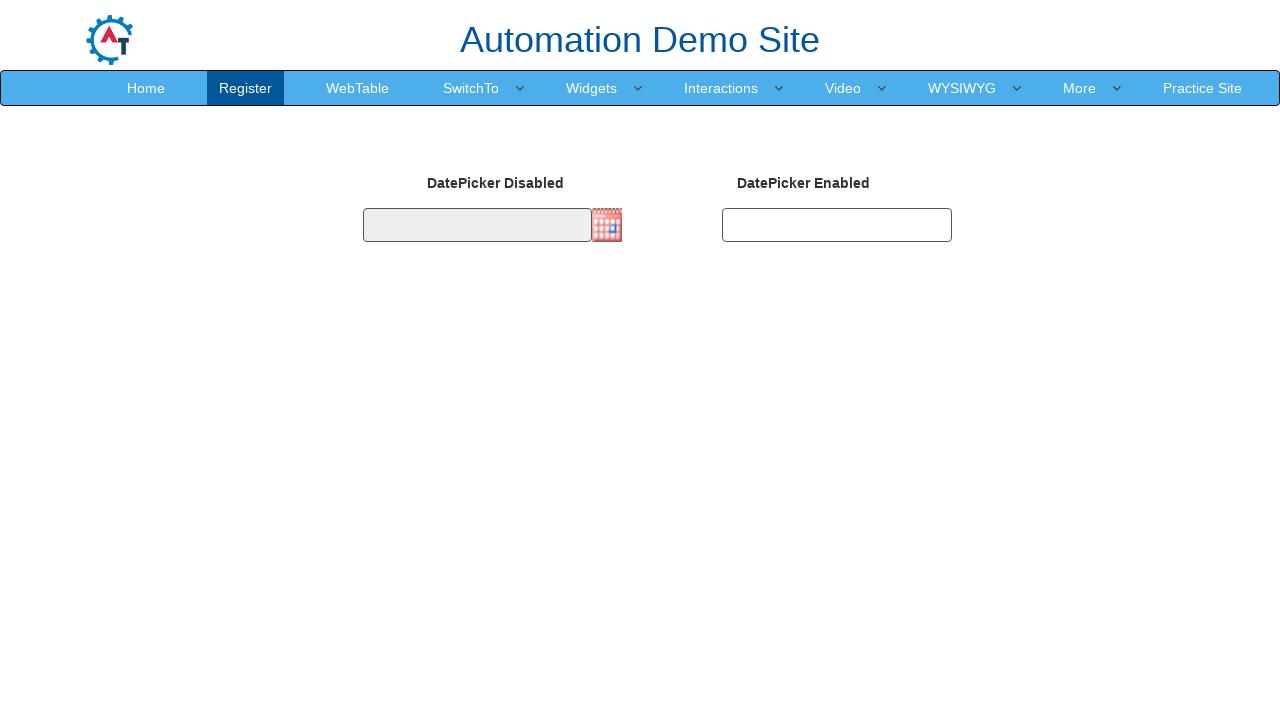

Datepicker element became visible
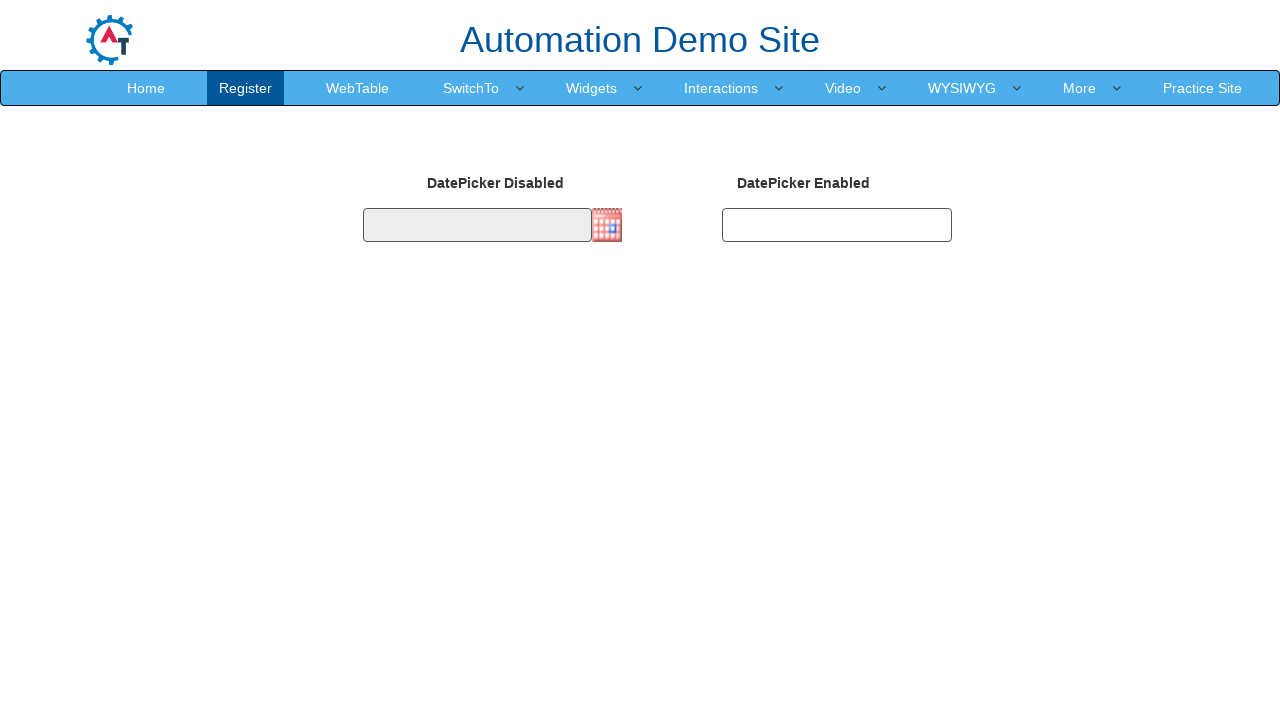

Clicked on datepicker to open calendar widget at (837, 225) on #datepicker2
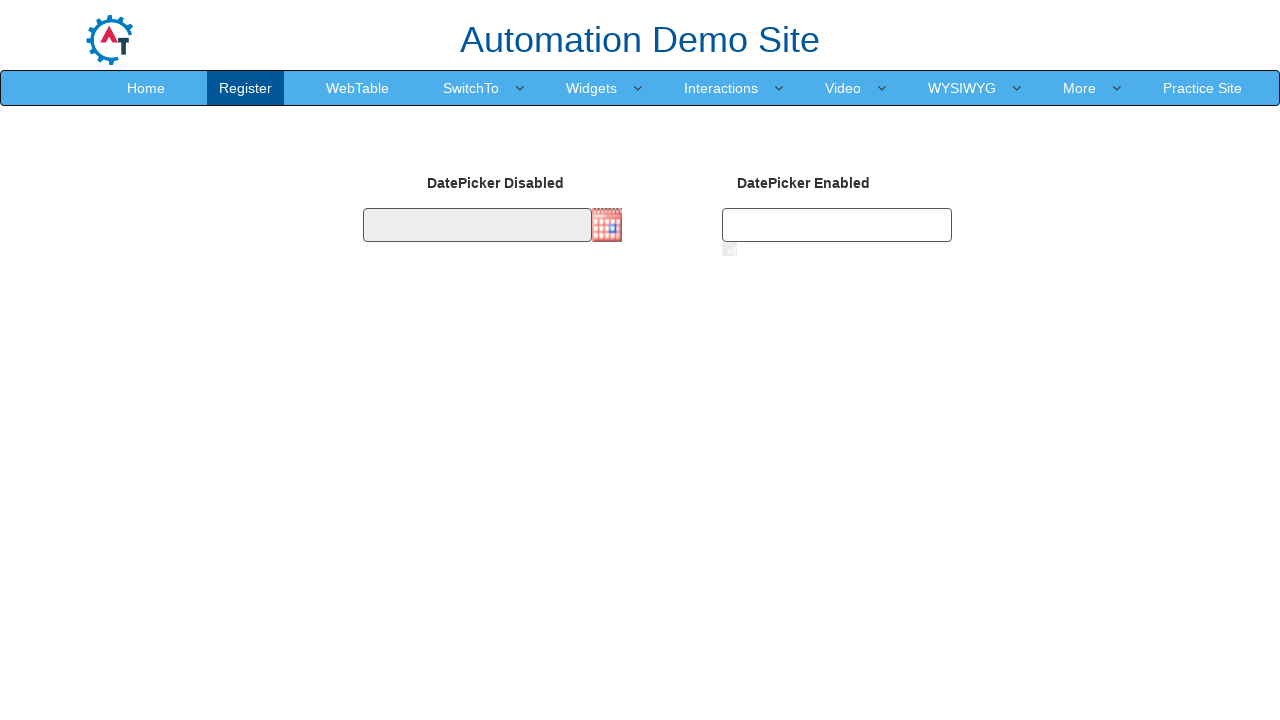

Selected June from month dropdown on select[title='Change the month']
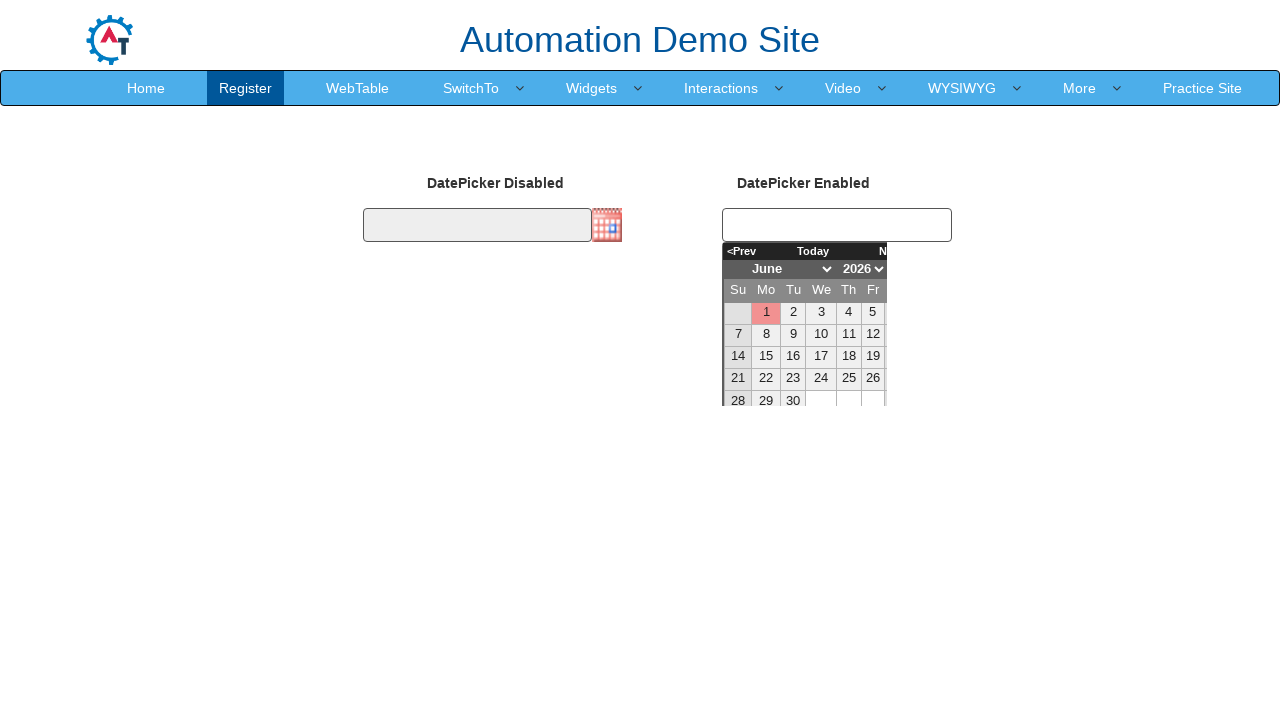

Selected 2024 from year dropdown on select[title='Change the year']
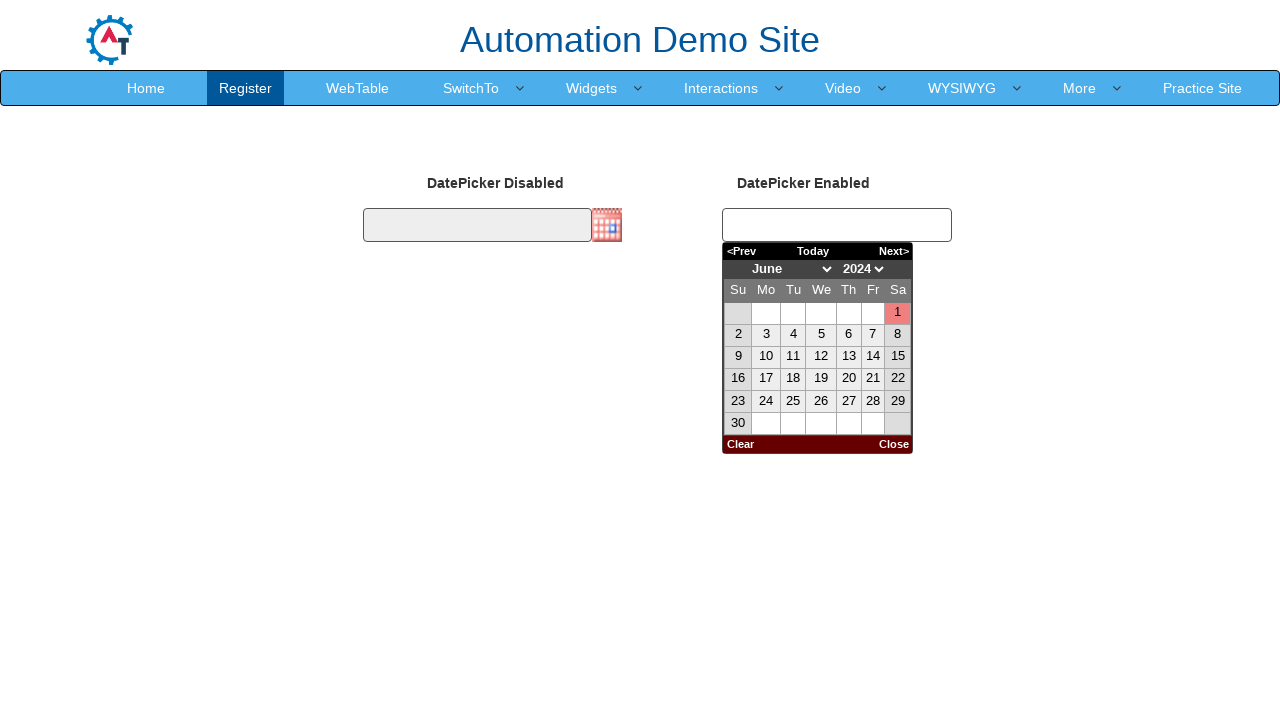

Clicked on day 15 in the calendar at (898, 357) on div.datepick-month table tbody td a >> nth=14
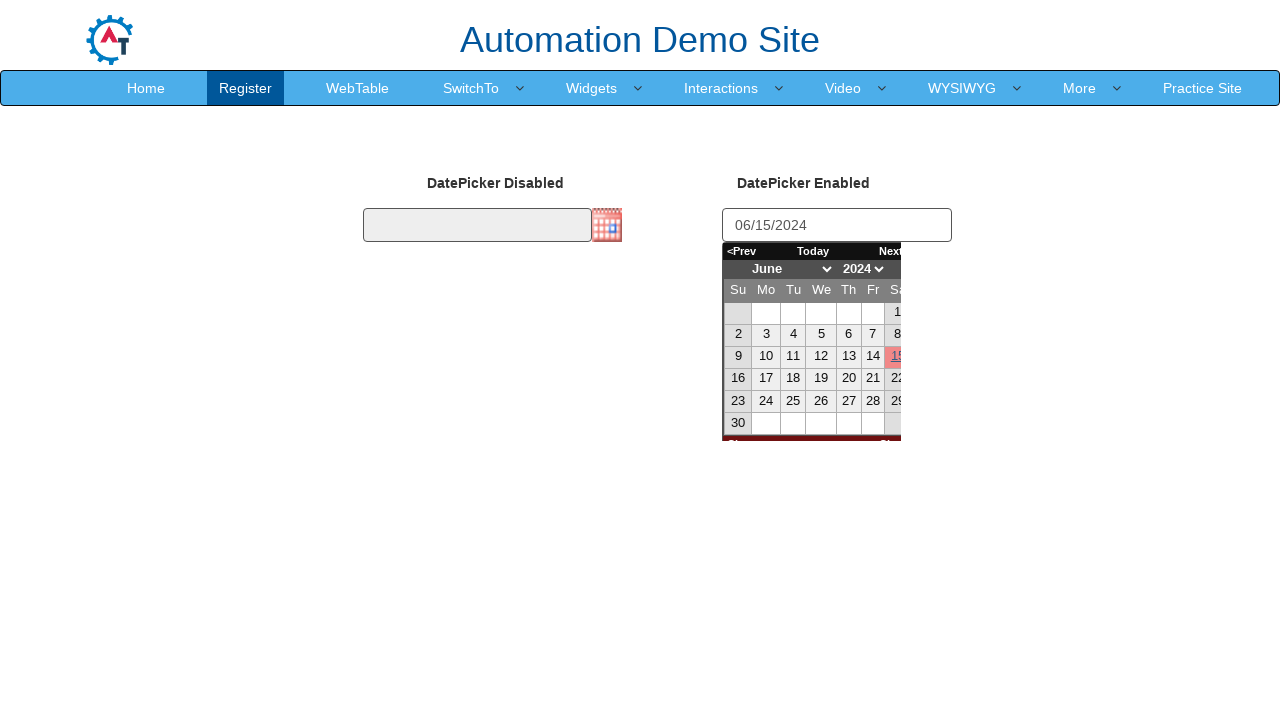

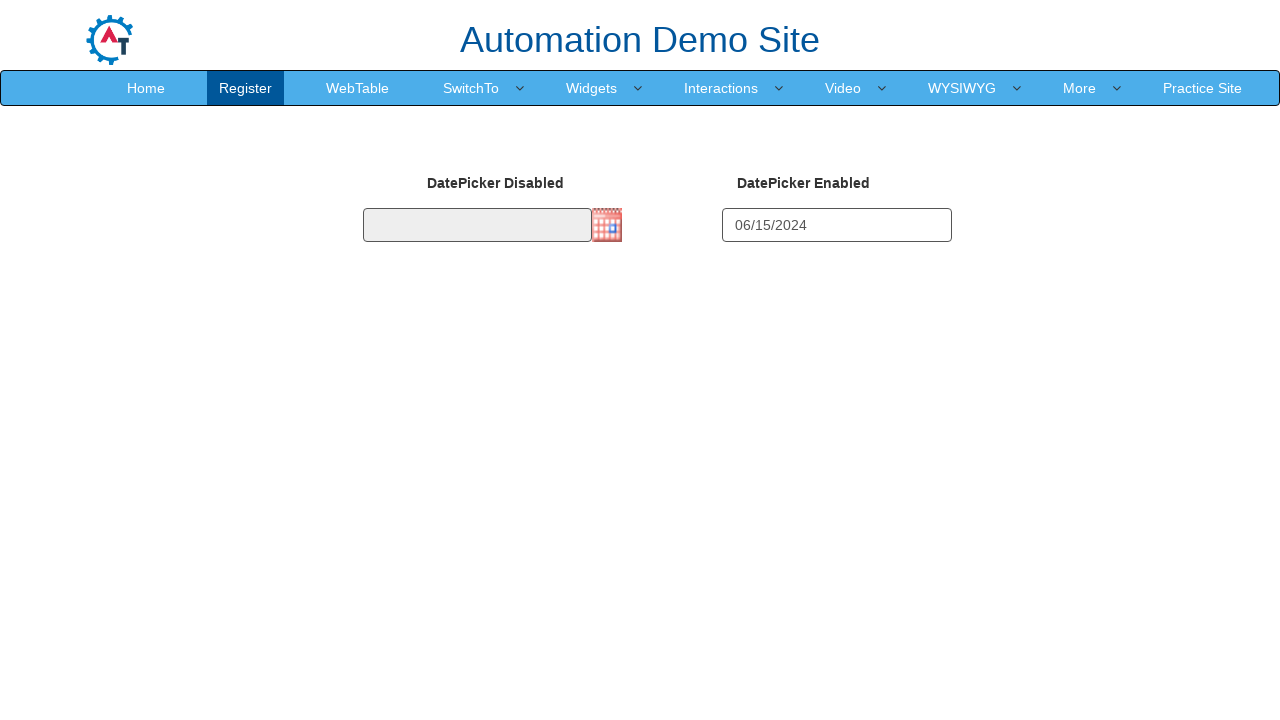